Tests drag and drop functionality on jQuery UI demo page by dragging an element and dropping it onto a target element within an iframe

Starting URL: https://jqueryui.com/droppable/

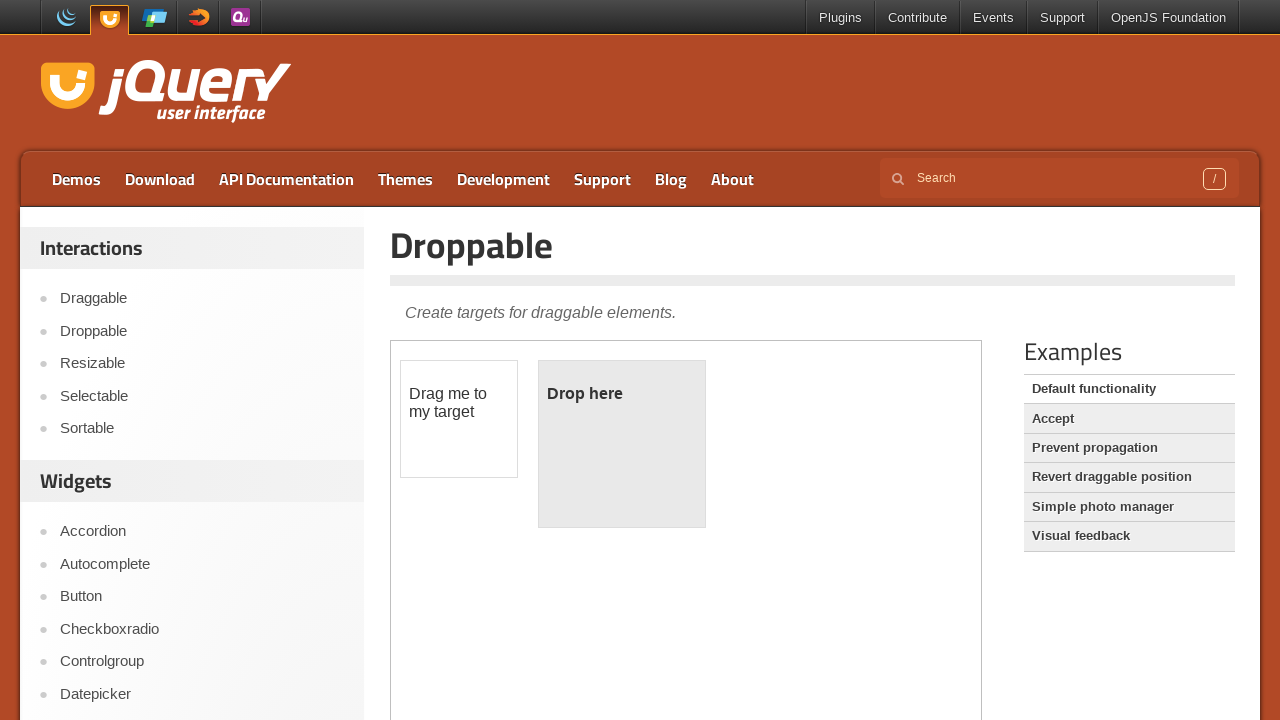

Waited for iframe to load on jQuery UI droppable demo page
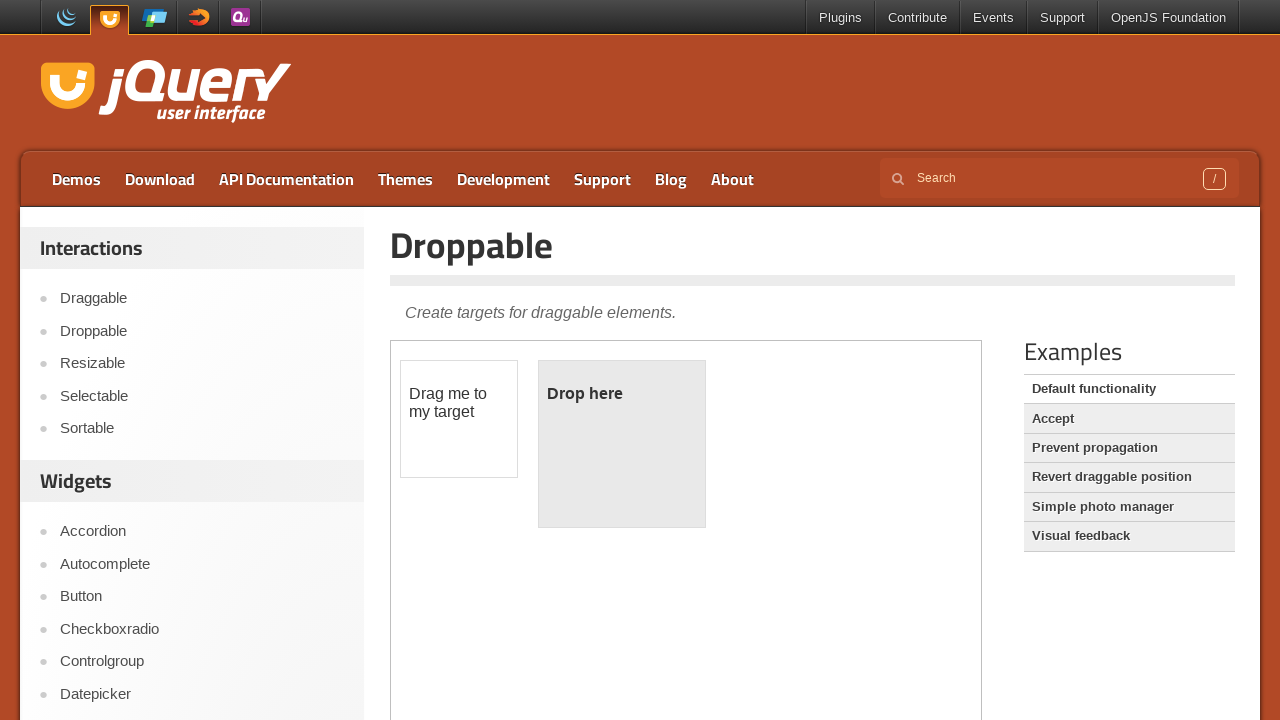

Located iframe element
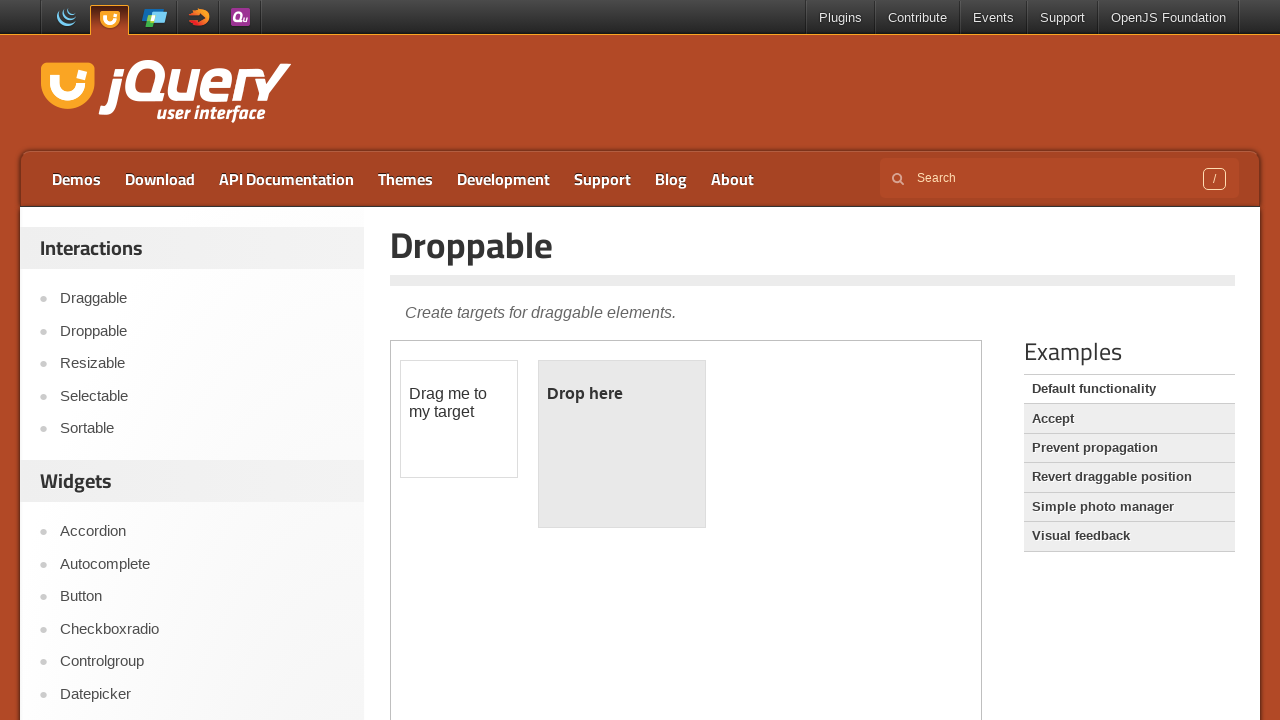

Located draggable element within iframe
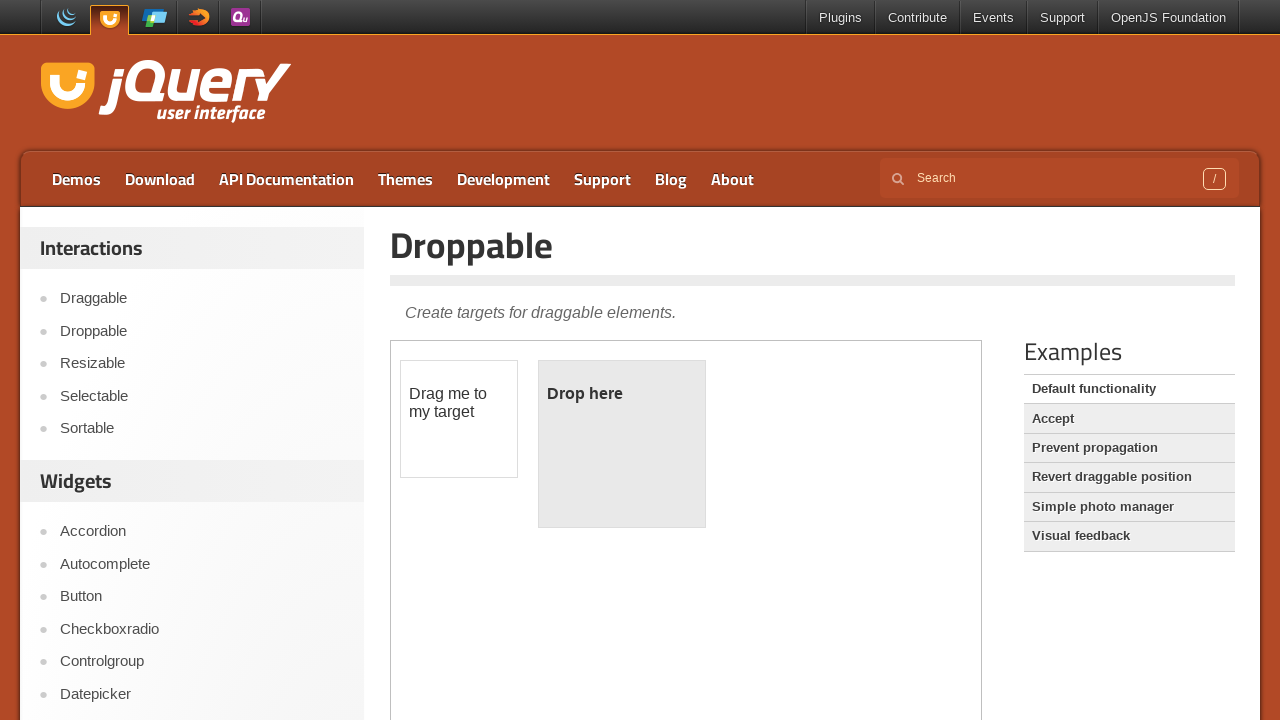

Located droppable target element within iframe
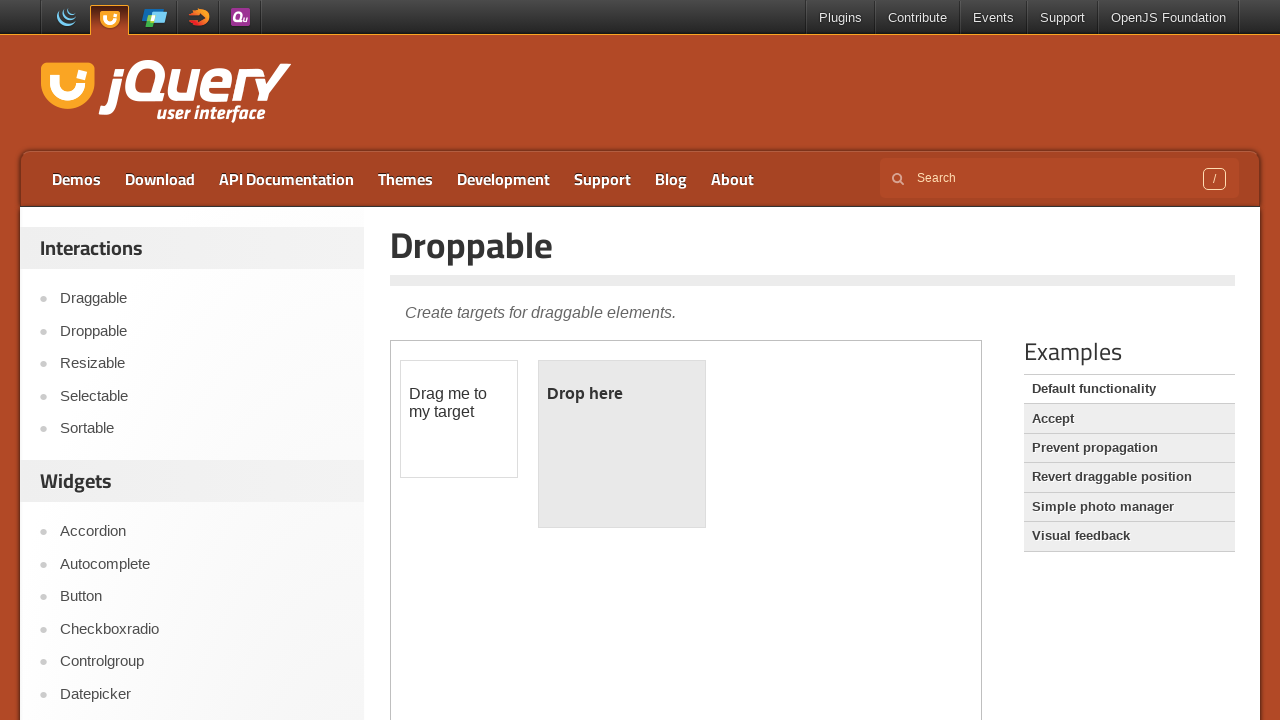

Dragged element to drop target and completed drag-and-drop action at (622, 444)
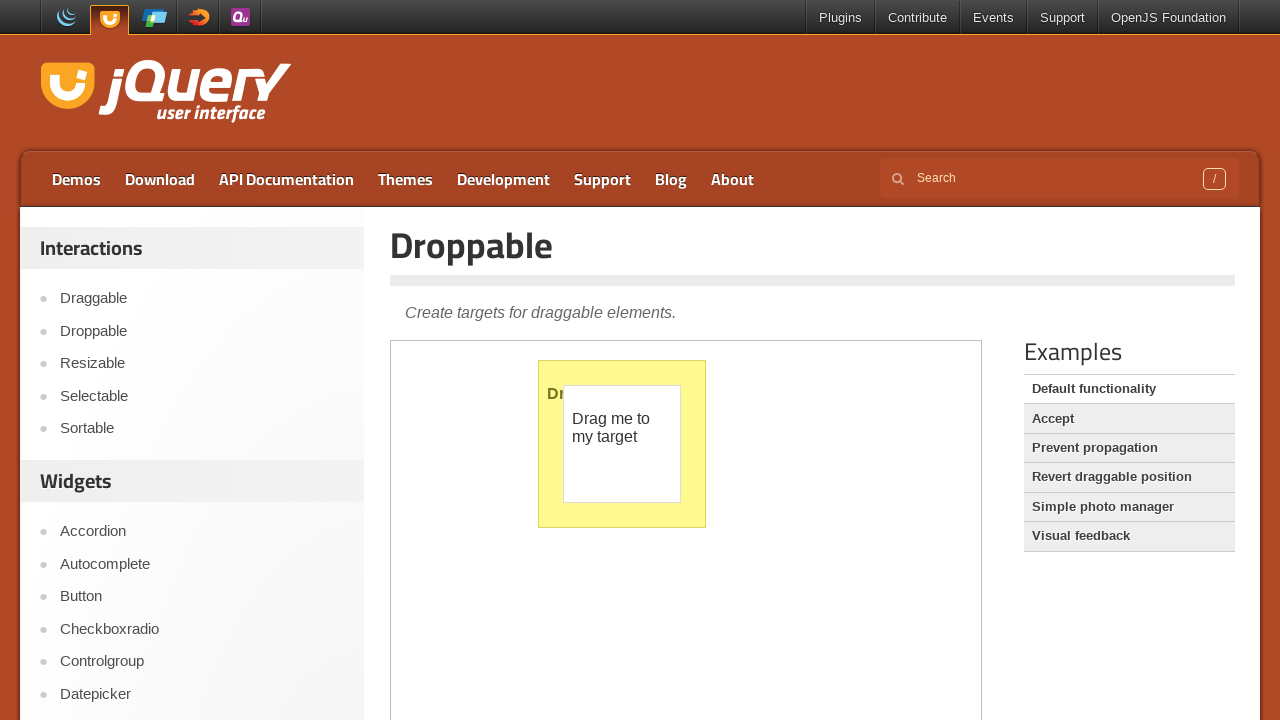

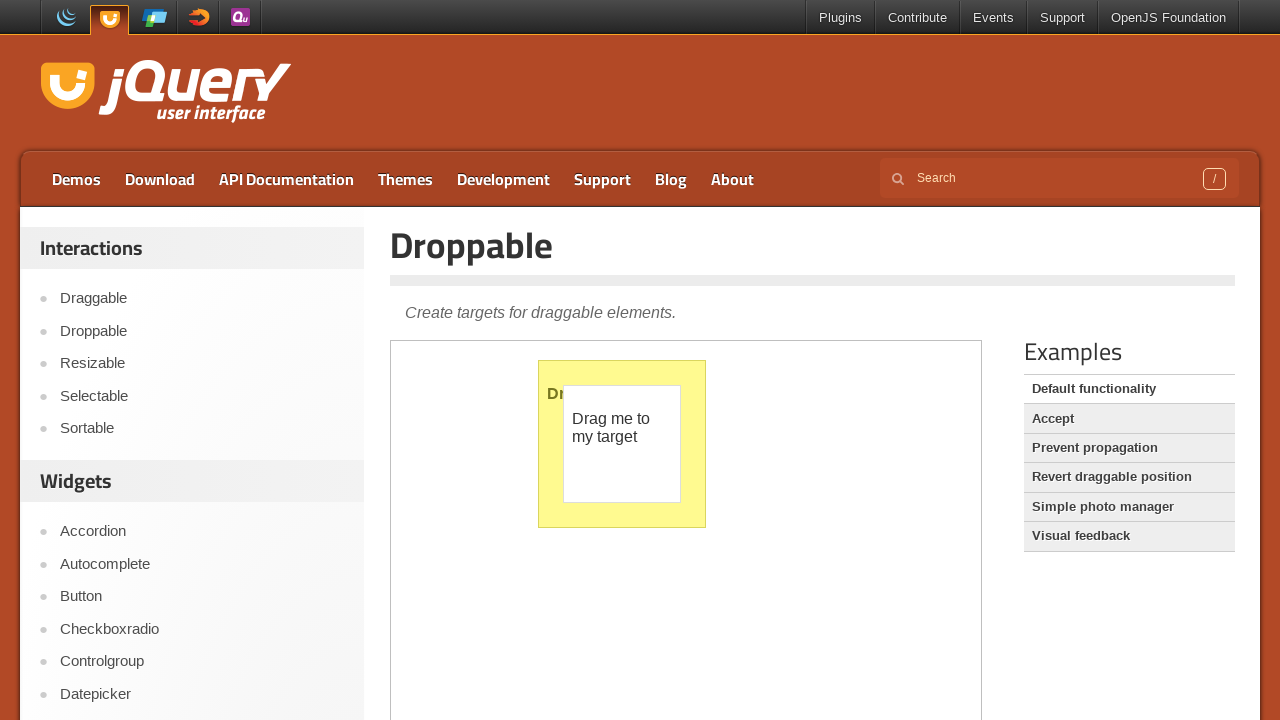